Navigates to OrangeHRM demo page and verifies that the logo image element is present on the page

Starting URL: http://alchemy.hguy.co/orangehrm

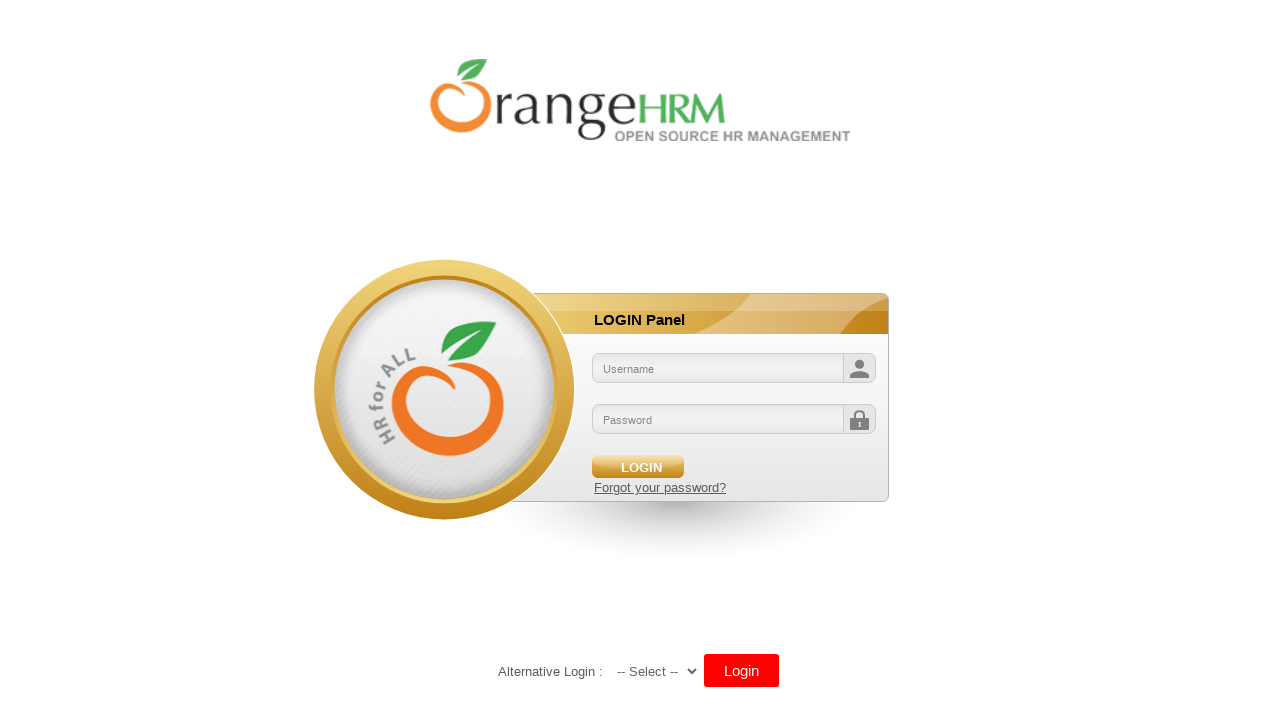

Navigated to OrangeHRM demo page
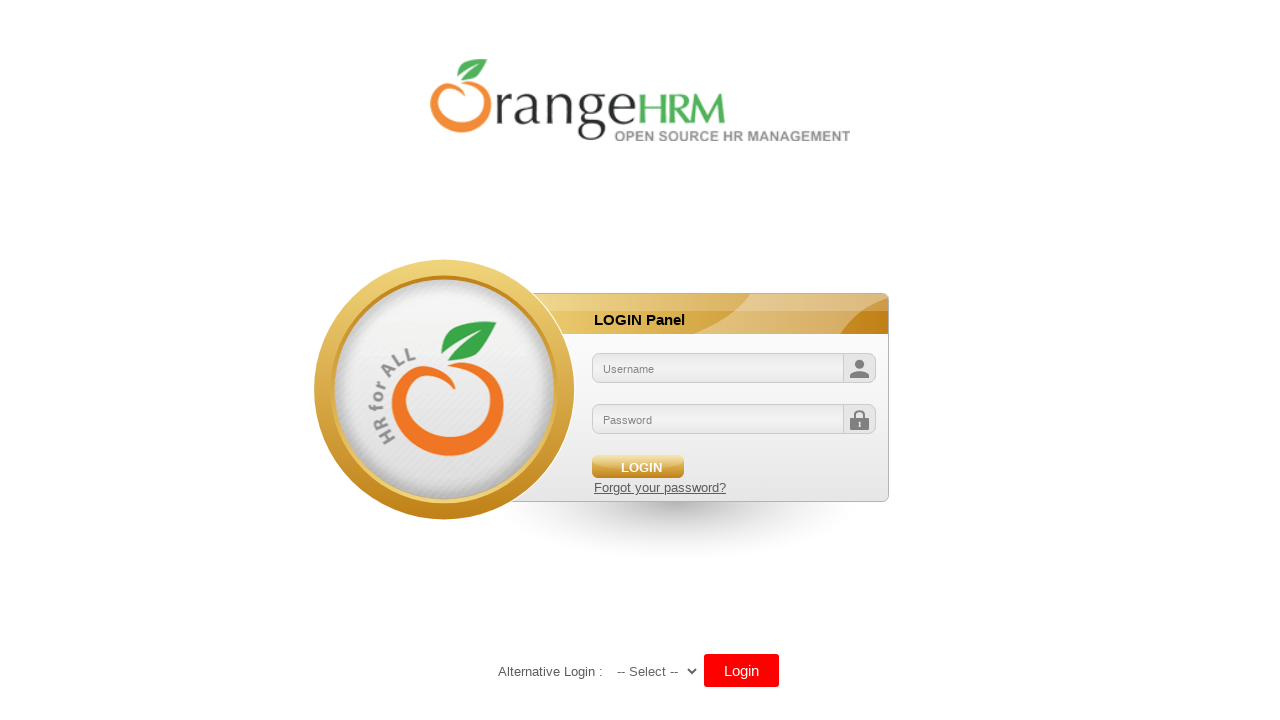

Logo image element selector is present on the page
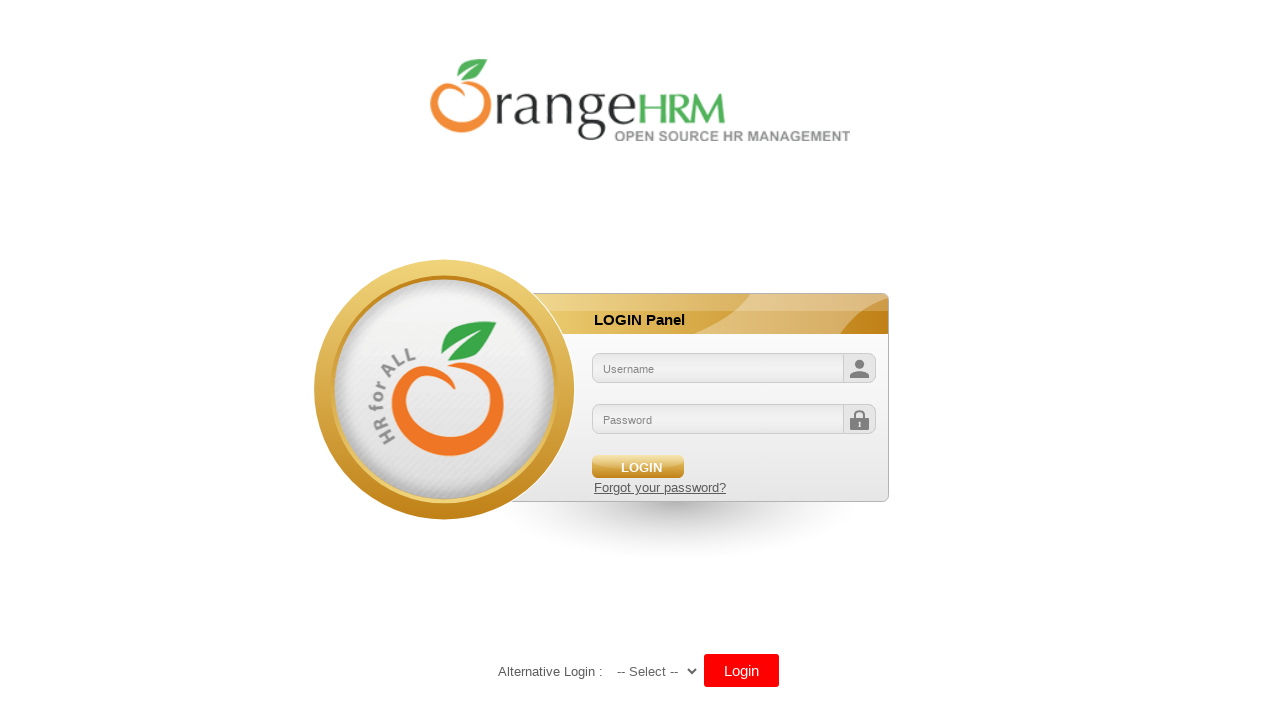

Located the logo image element
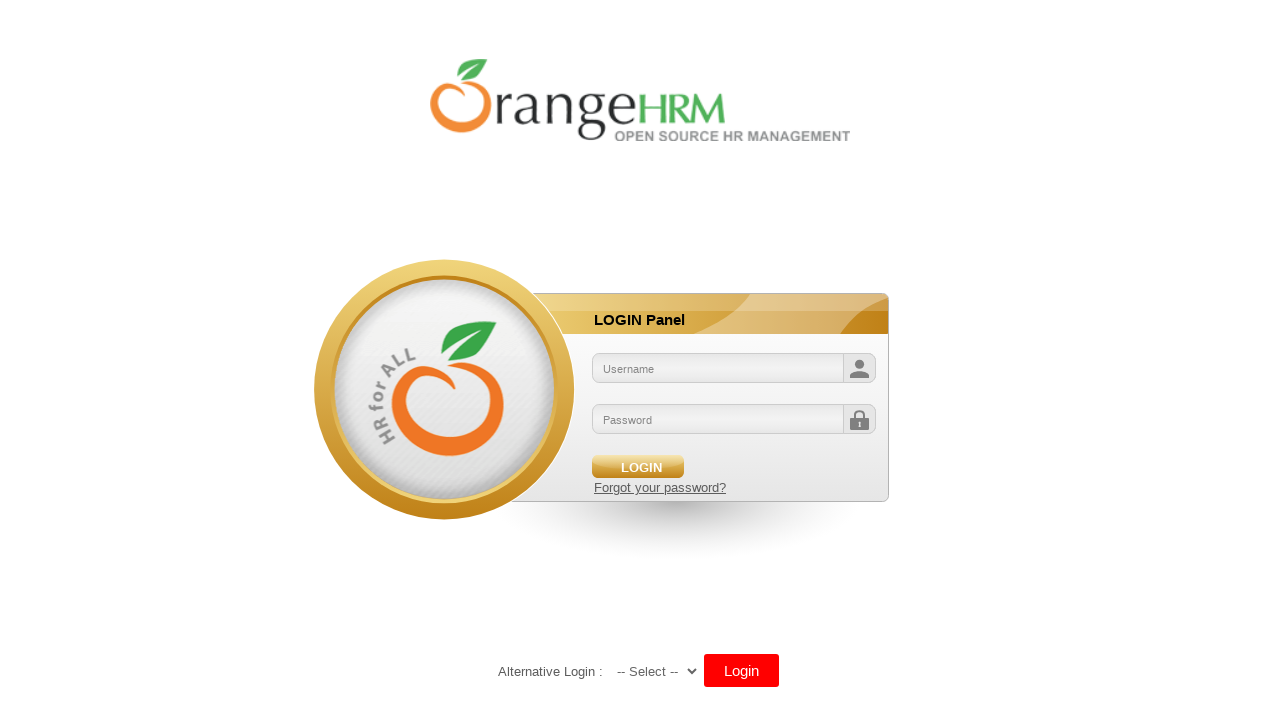

Logo image element is visible on the page
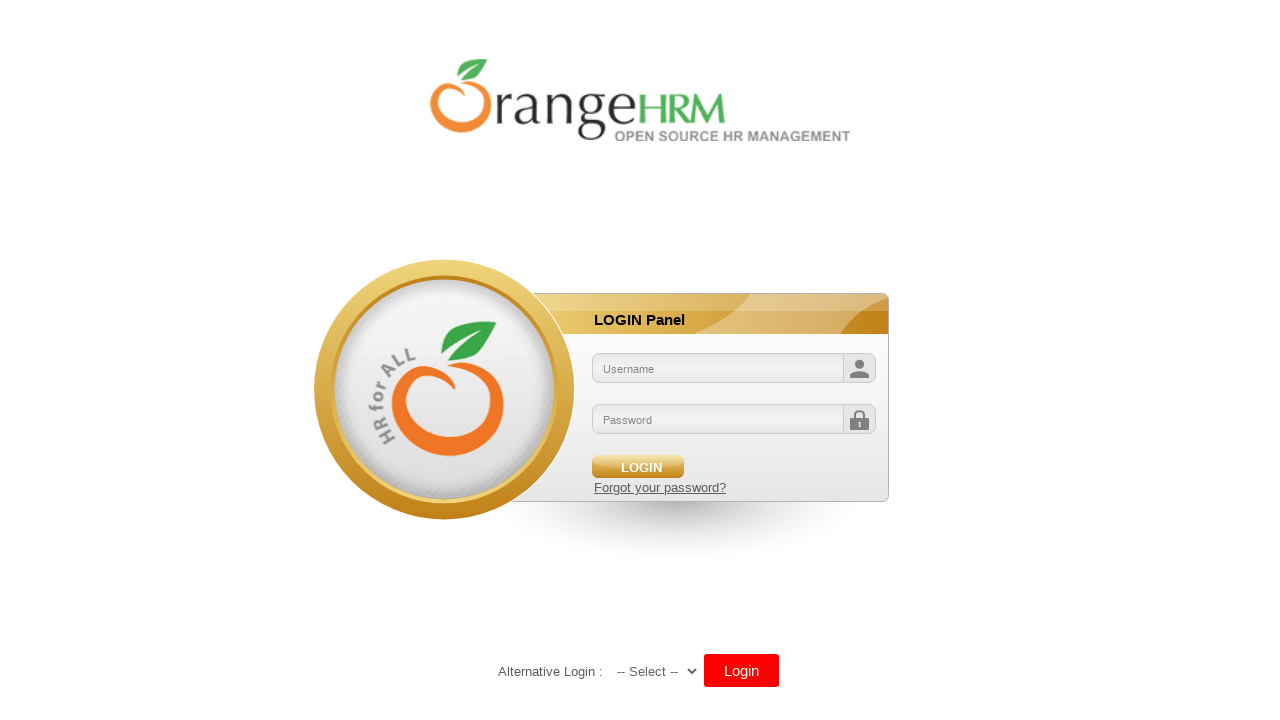

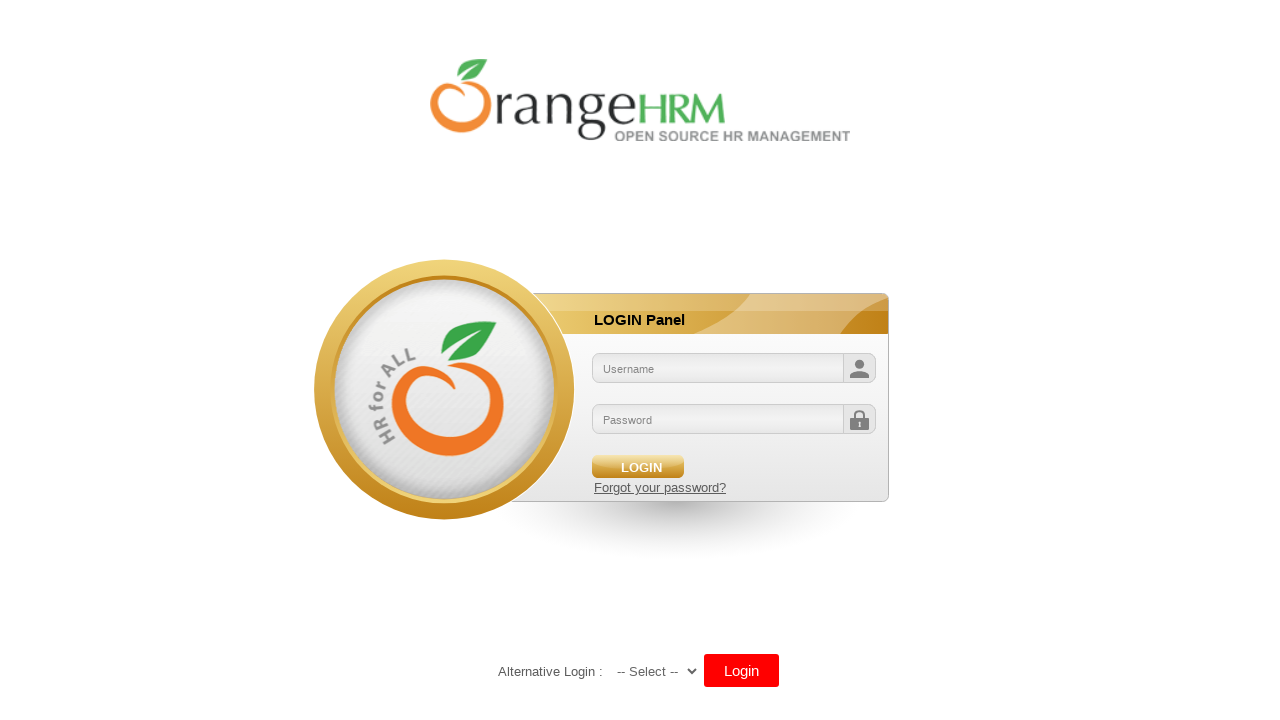